Tests confirmation dialog dismissal by clicking a confirm button and dismissing the dialog

Starting URL: http://omayo.blogspot.com

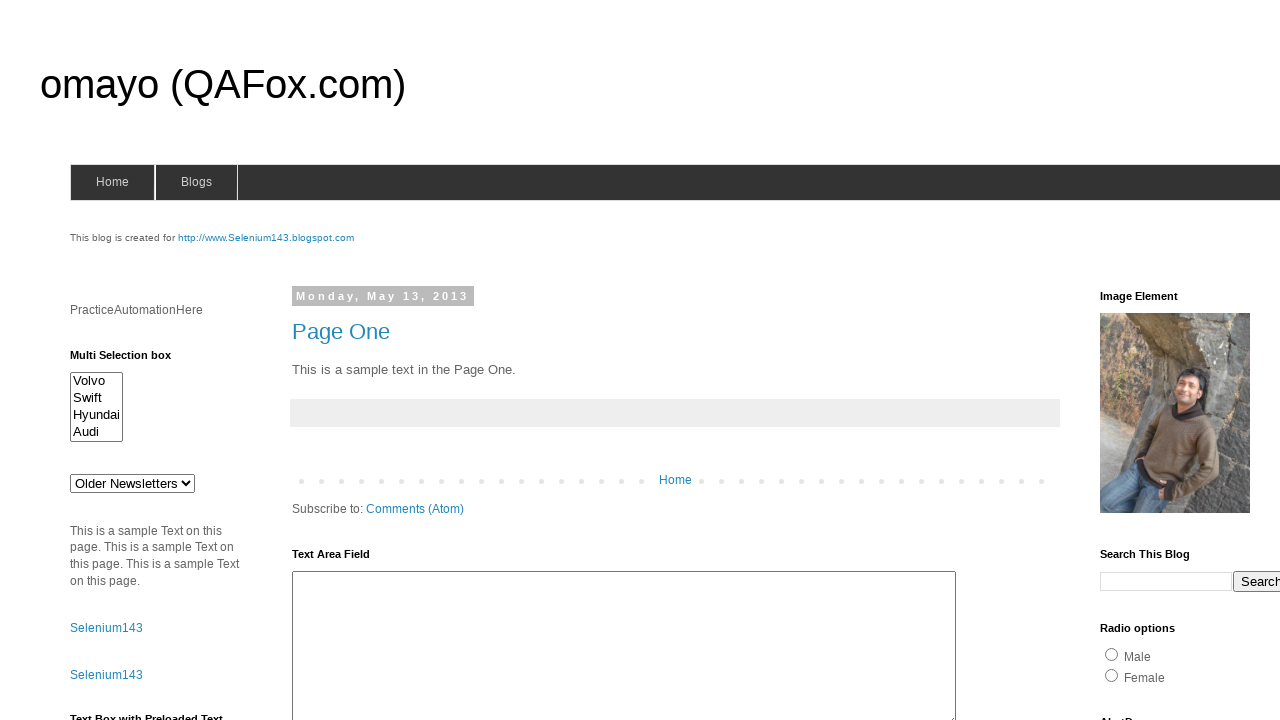

Set up dialog handler to dismiss confirmation dialogs
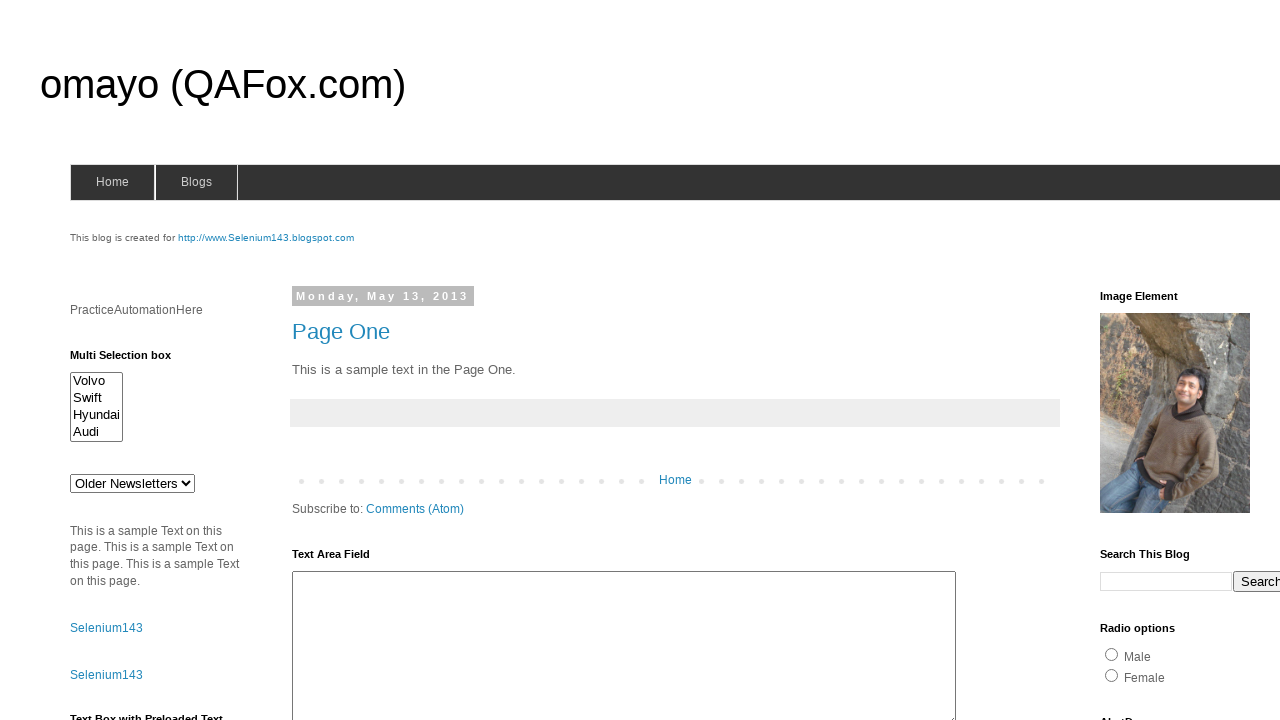

Clicked confirm button to trigger confirmation dialog at (1155, 361) on #confirm
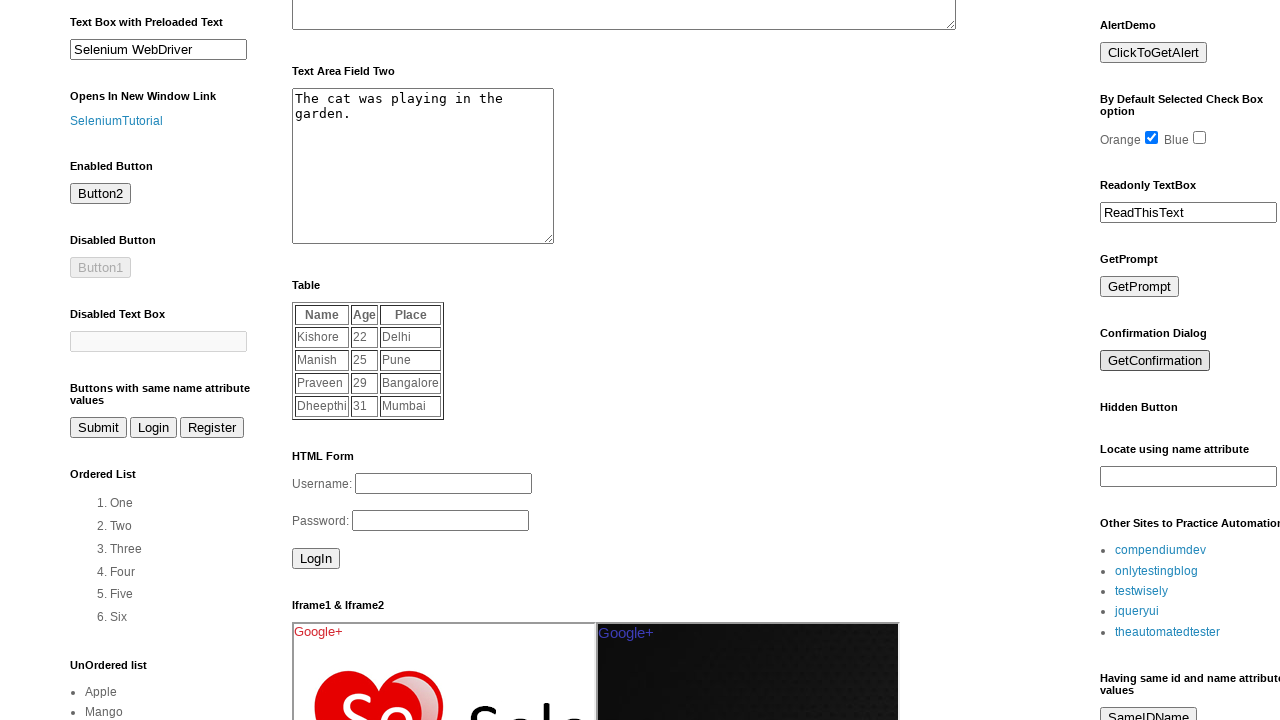

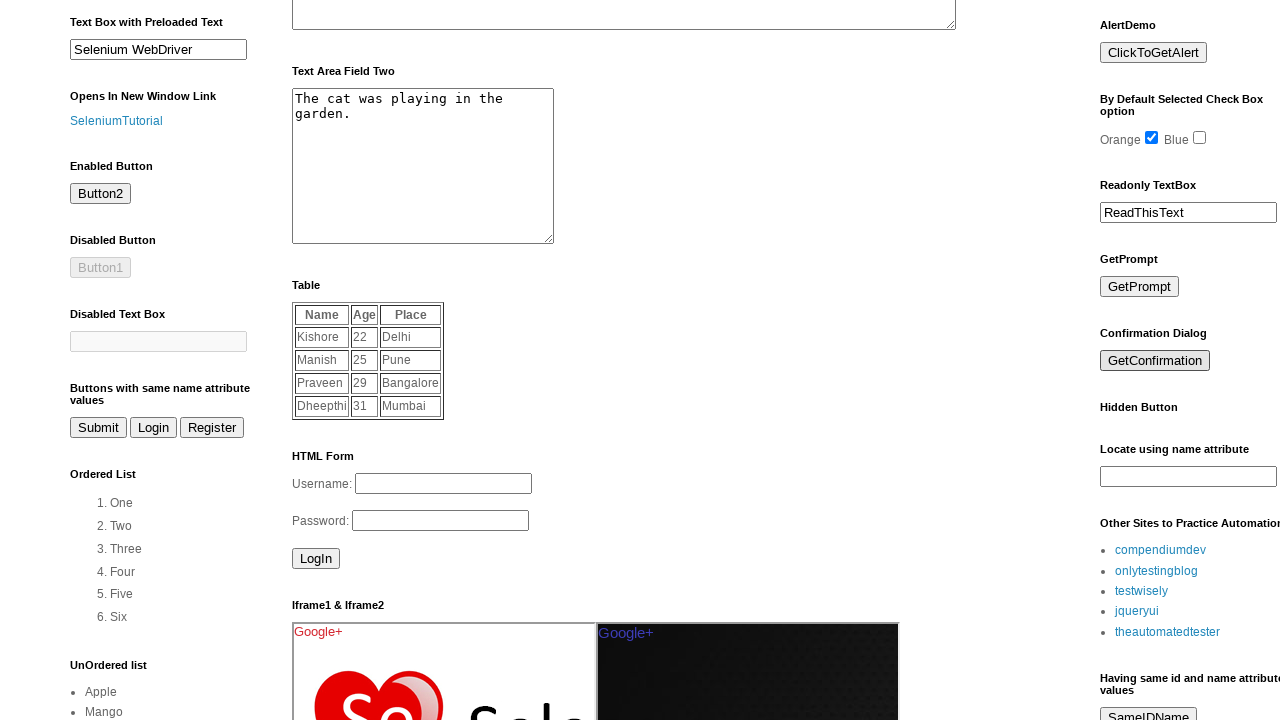